Verifies that the current URL matches the expected OrangeHRM login URL

Starting URL: https://opensource-demo.orangehrmlive.com/web/index.php/auth/login

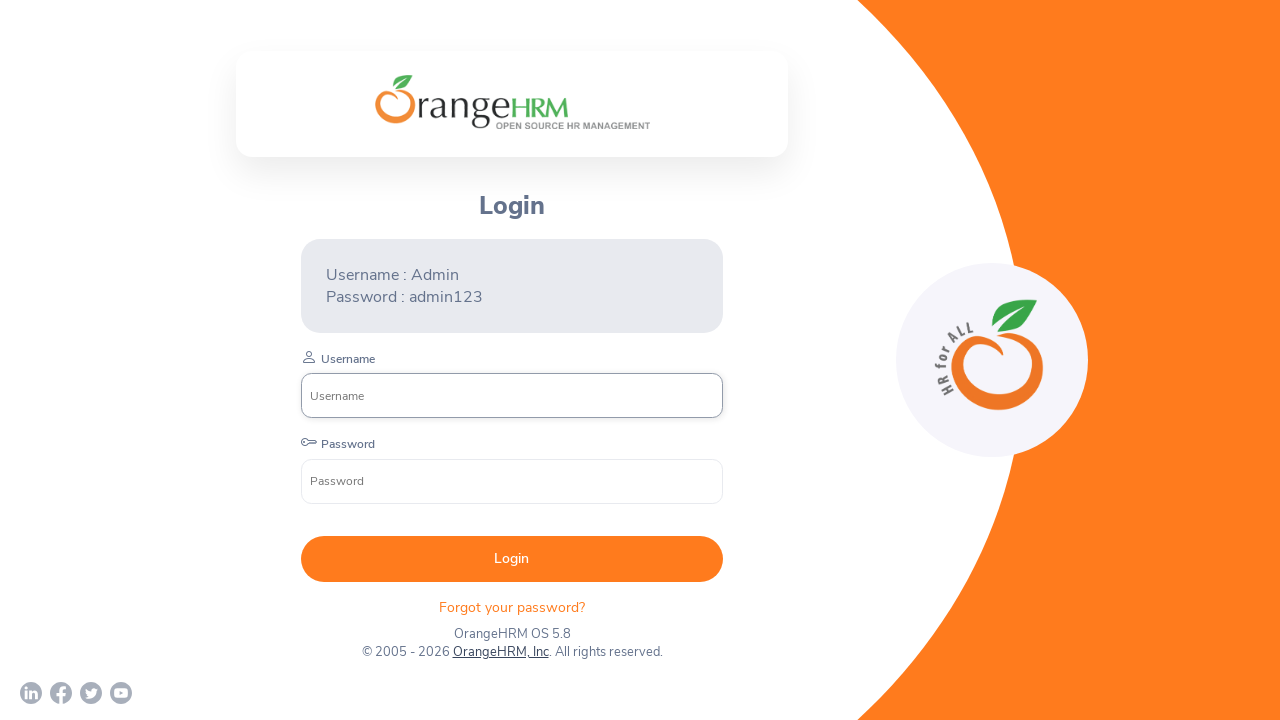

Verified current URL matches expected OrangeHRM login URL
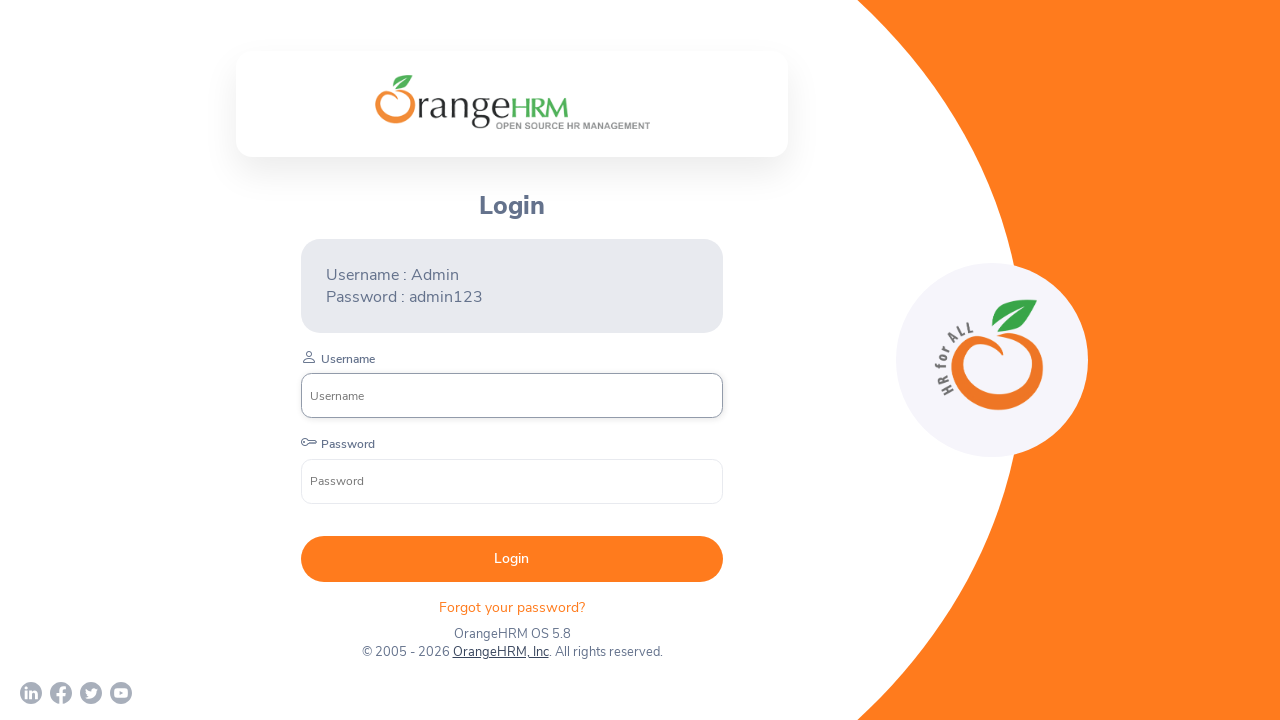

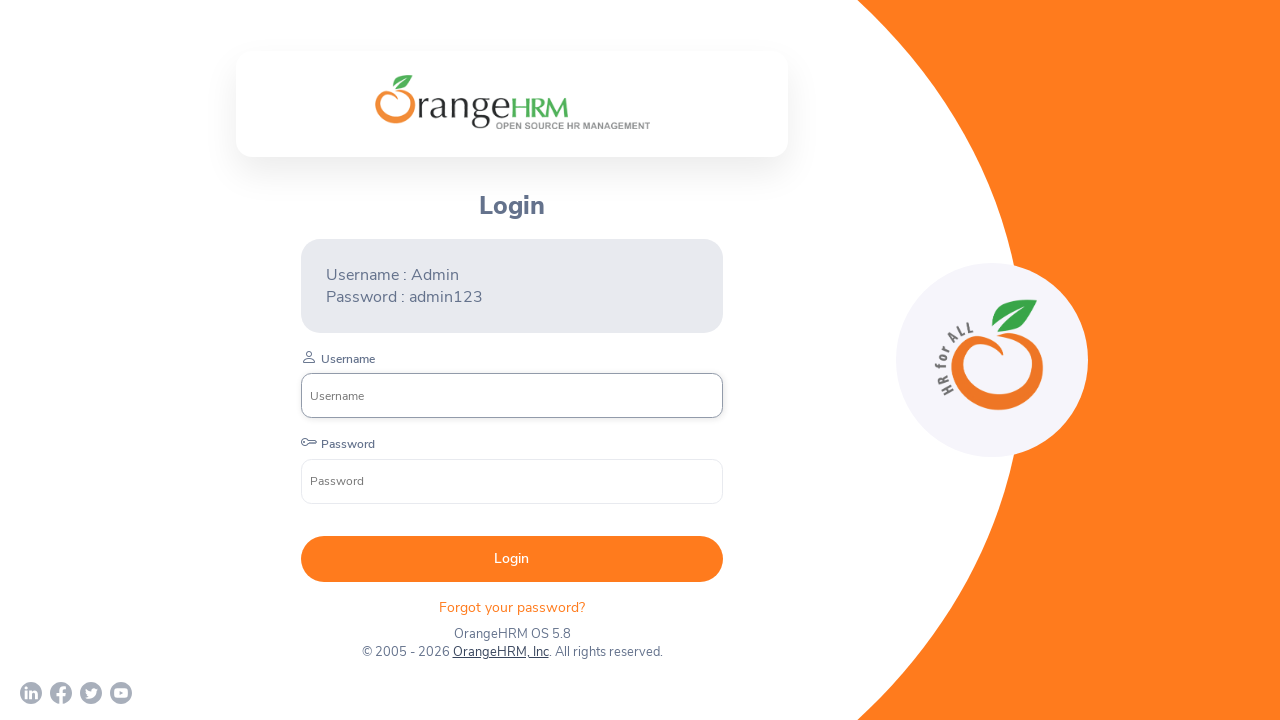